Tests that the current URL matches the expected OrangeHRM application URL

Starting URL: https://opensource-demo.orangehrmlive.com/web/index.php/auth/login

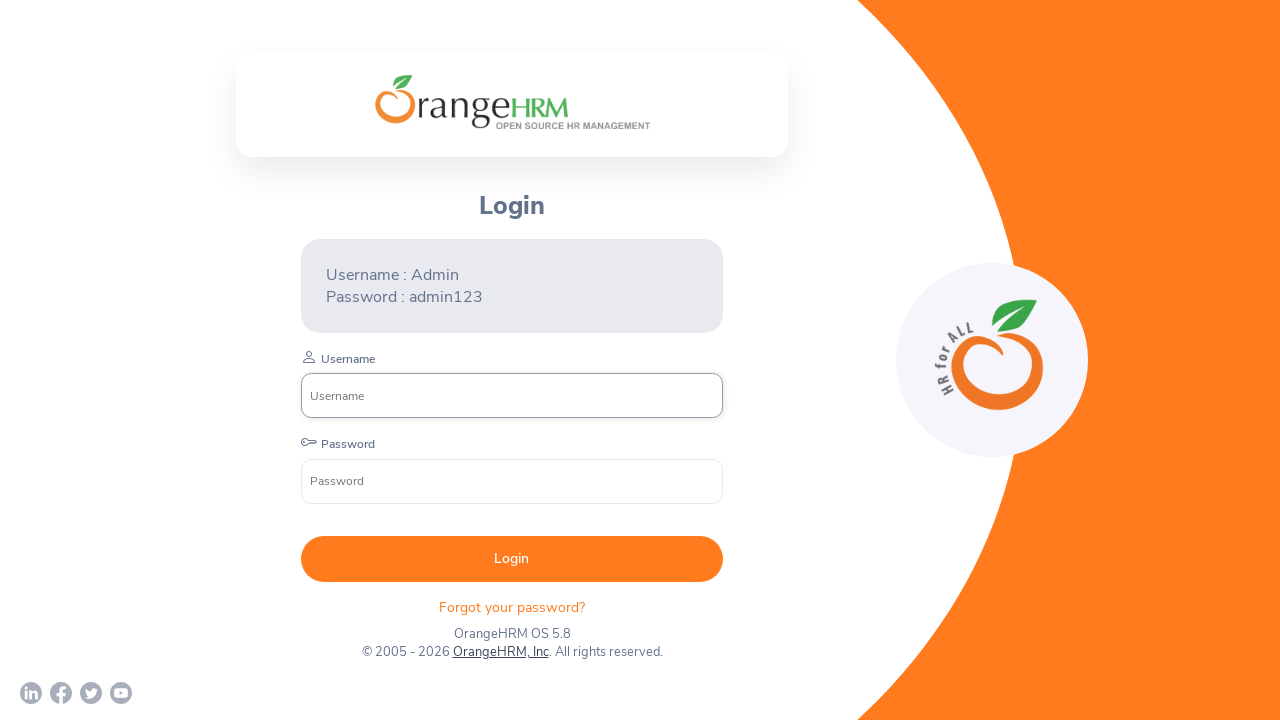

Waited for page to reach networkidle state
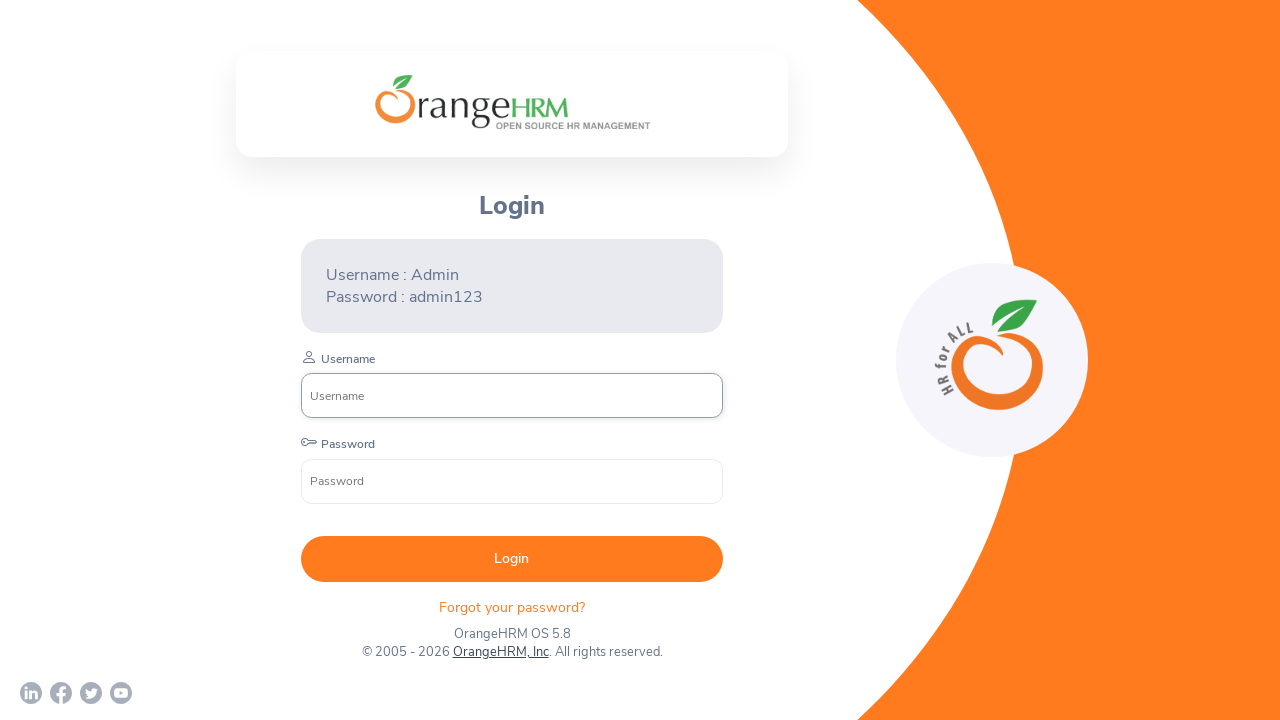

Retrieved current URL from page
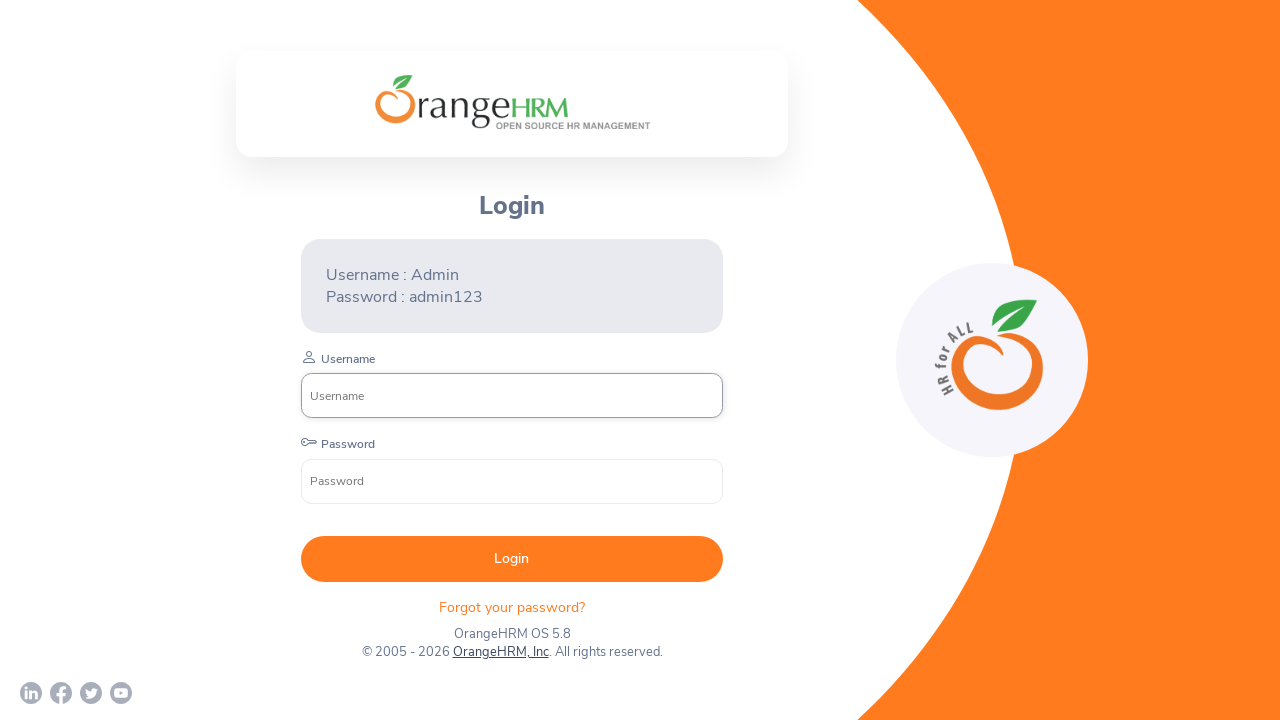

Verified current URL contains 'opensource-demo.orangehrmlive.com'
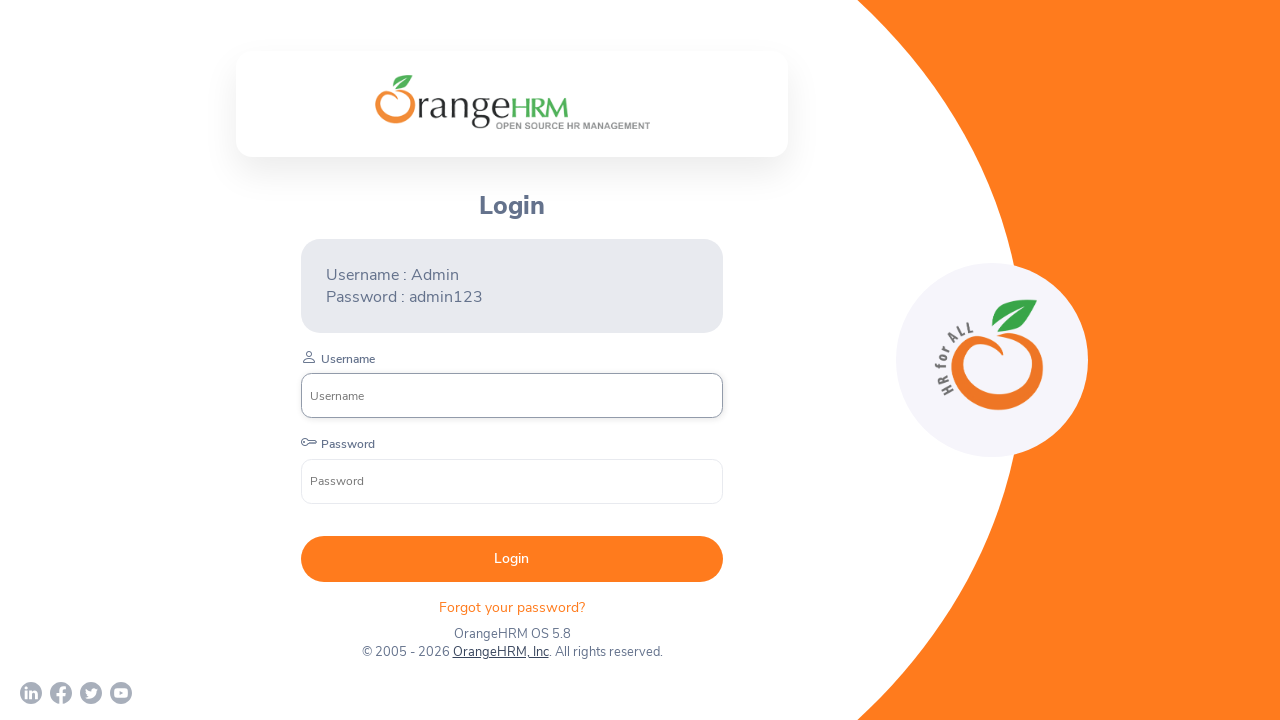

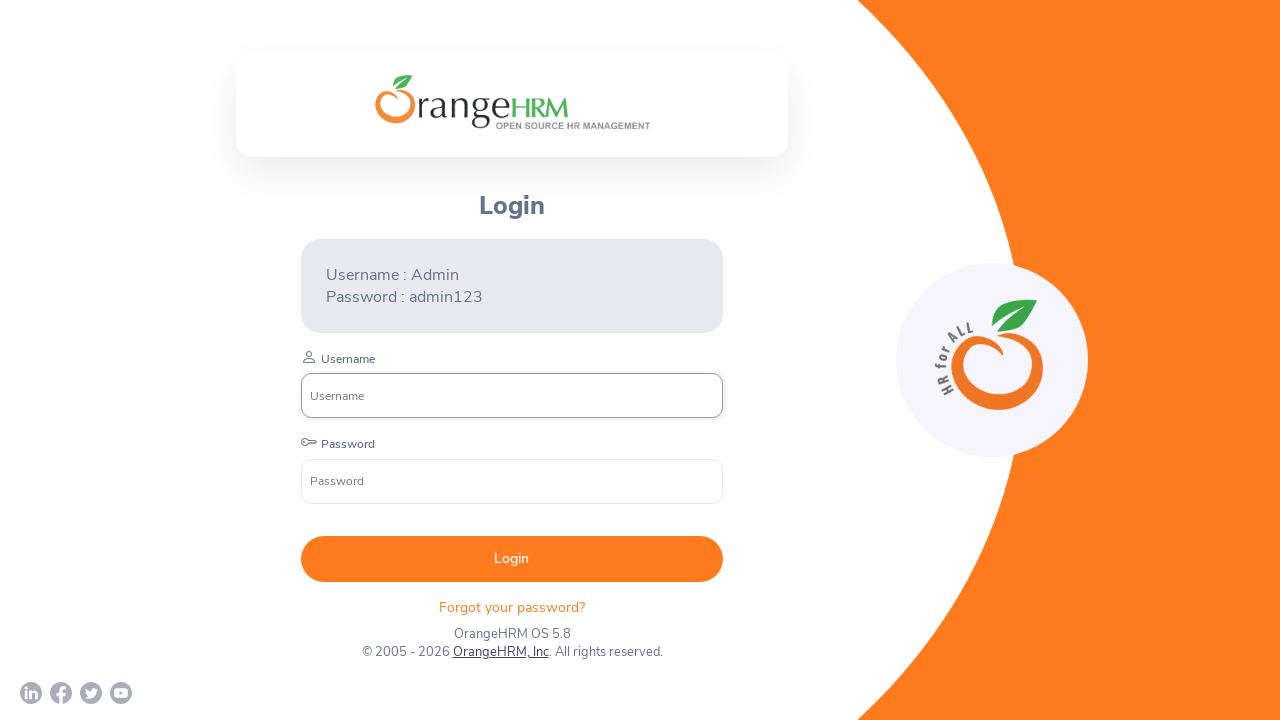